Tests timeout handling by clicking an AJAX button and then clicking the success element after data loads.

Starting URL: http://uitestingplayground.com/ajax

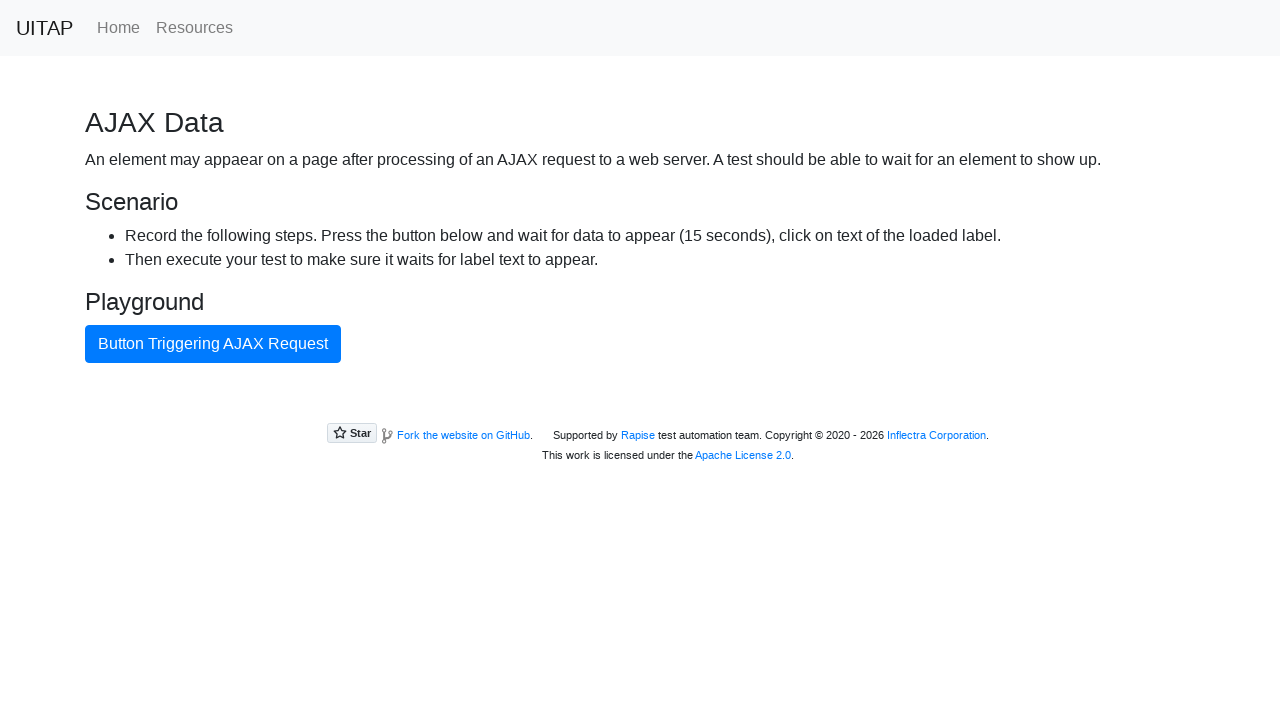

Clicked button triggering AJAX request at (213, 344) on internal:text="Button Triggering AJAX Request"i
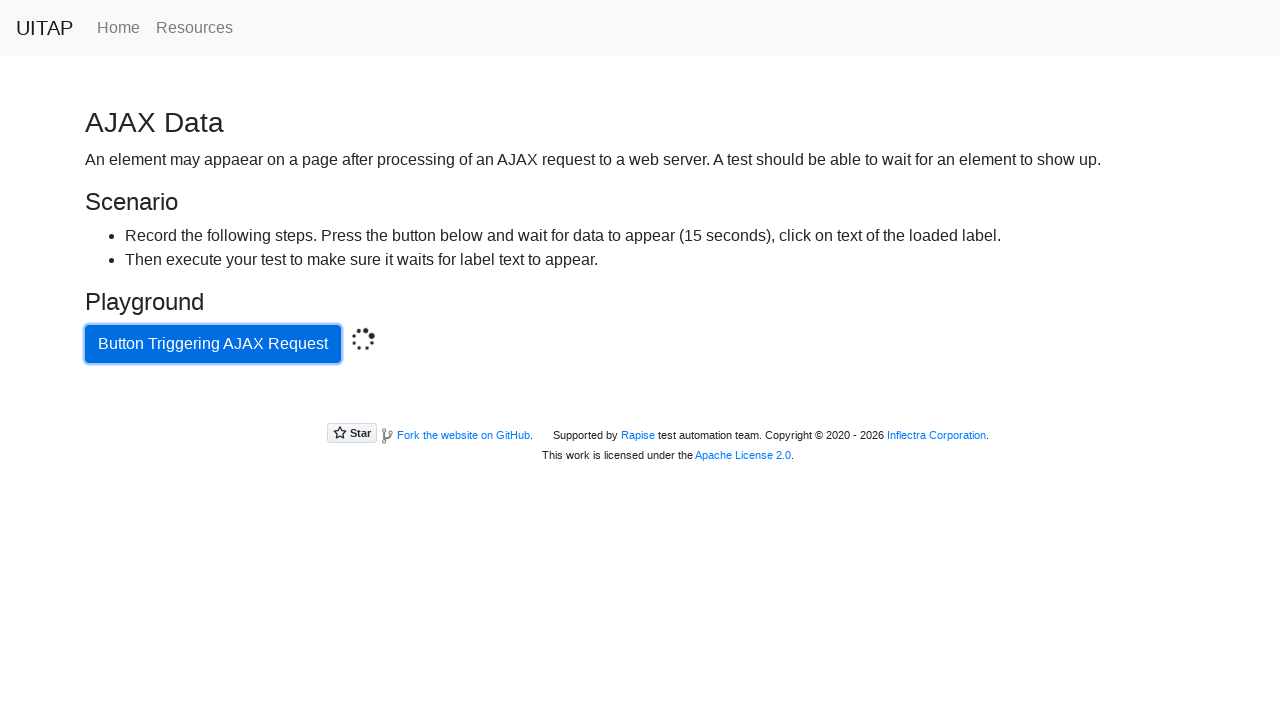

Clicked success element after AJAX data loaded at (640, 405) on .bg-success
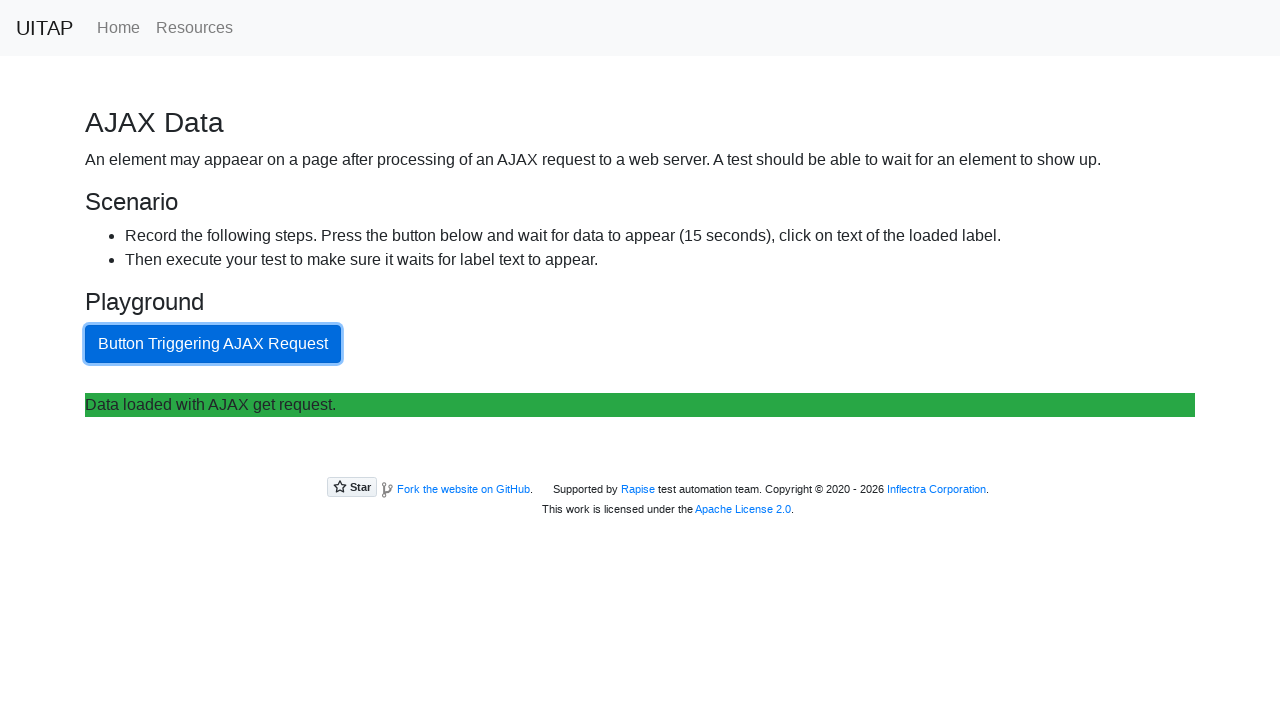

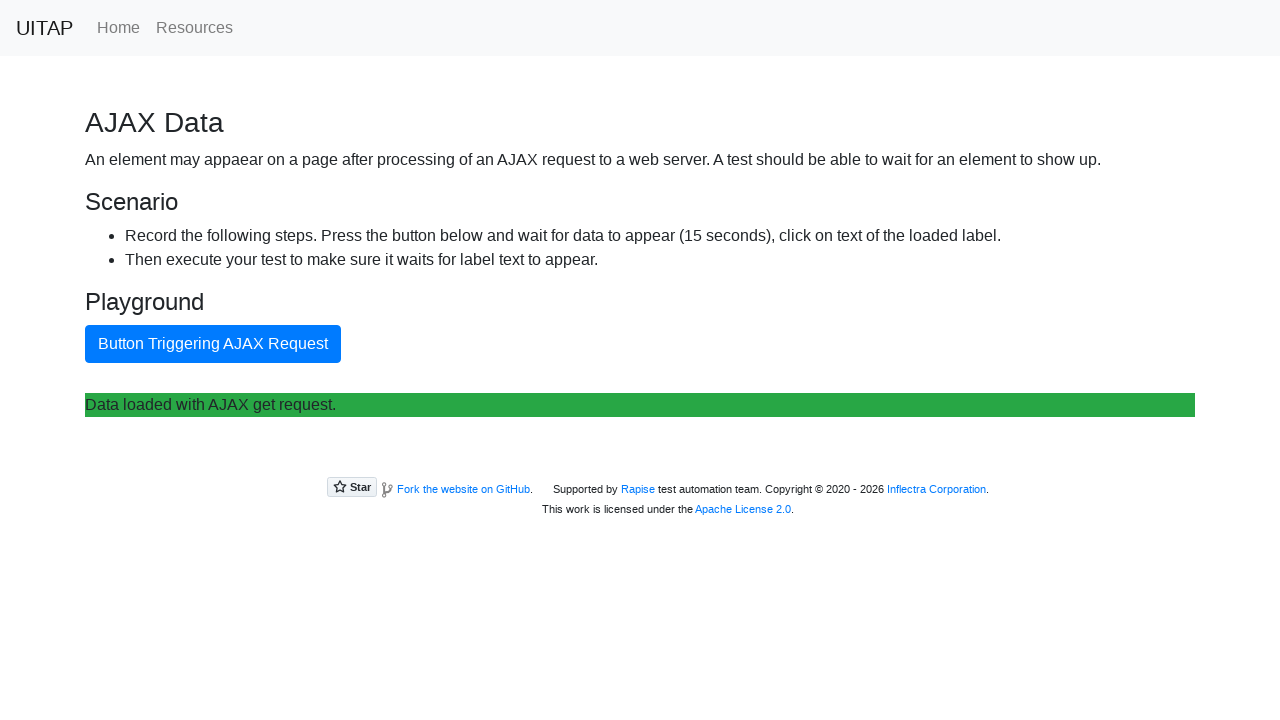